Tests alert handling by filling an input field, triggering an alert, accepting it, then triggering a confirm dialog and dismissing it

Starting URL: https://rahulshettyacademy.com/AutomationPractice/

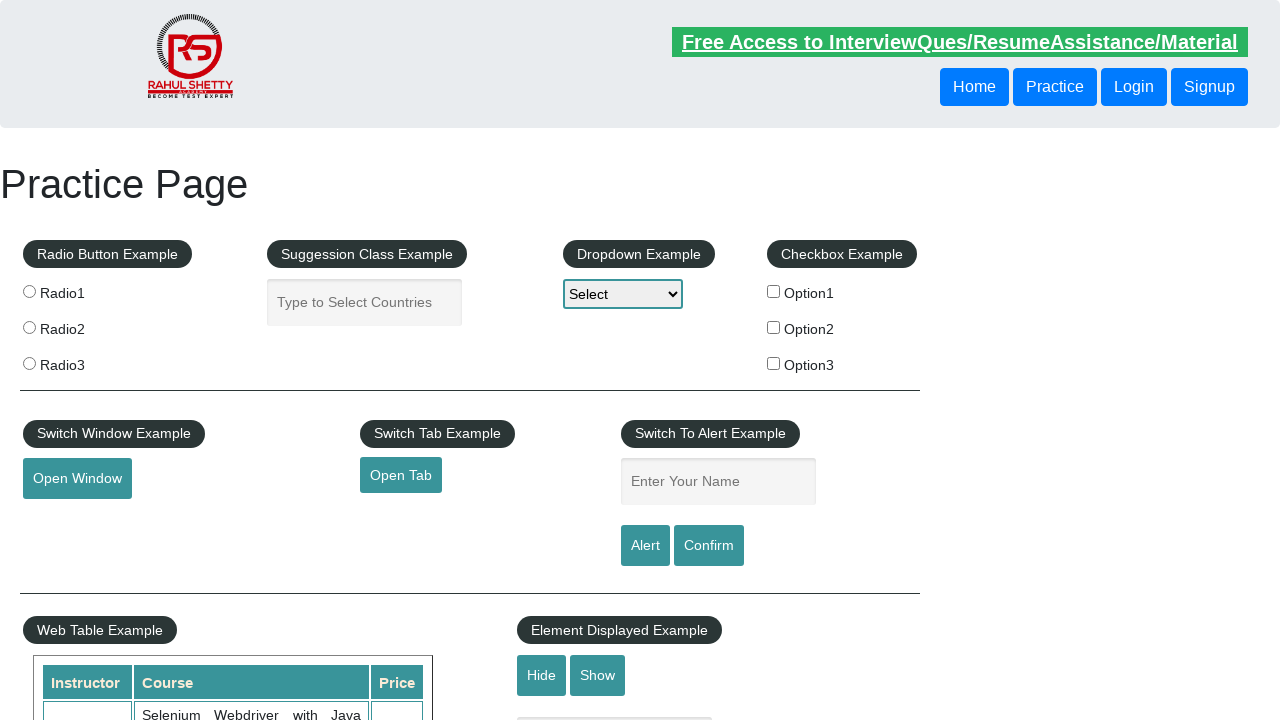

Filled name input field with 'Alex' on #name
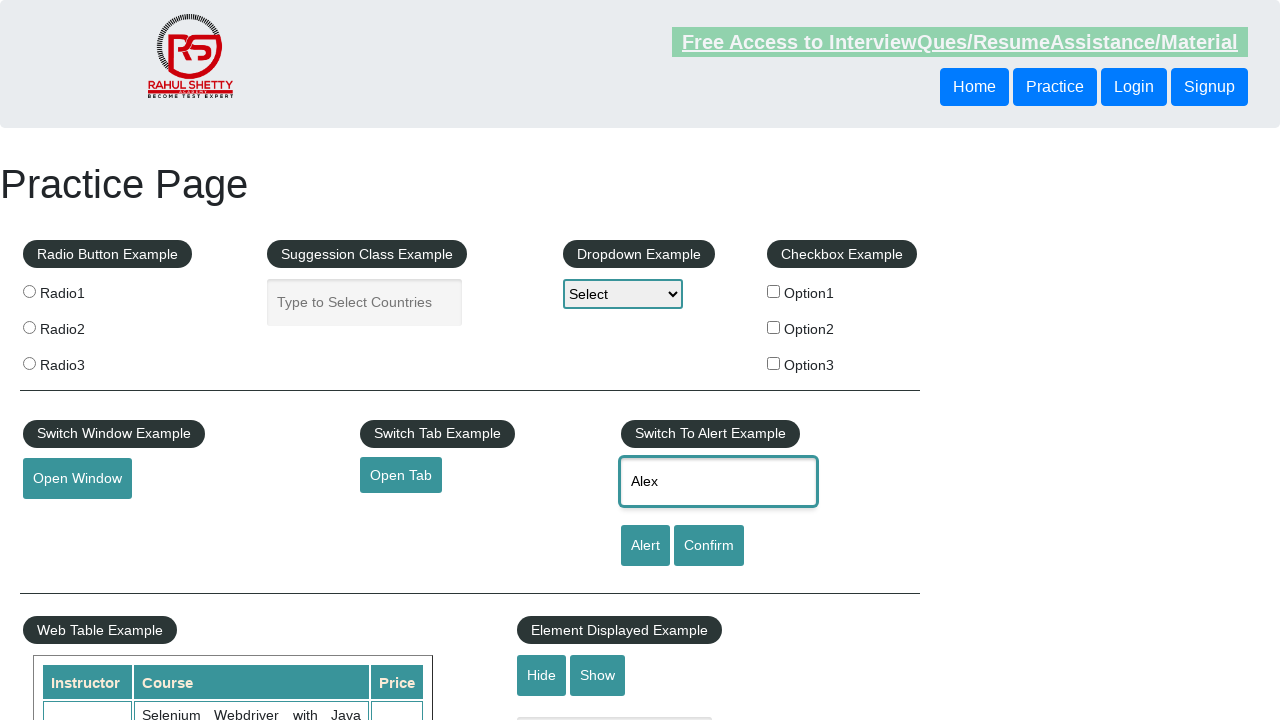

Set up dialog handler to accept alerts
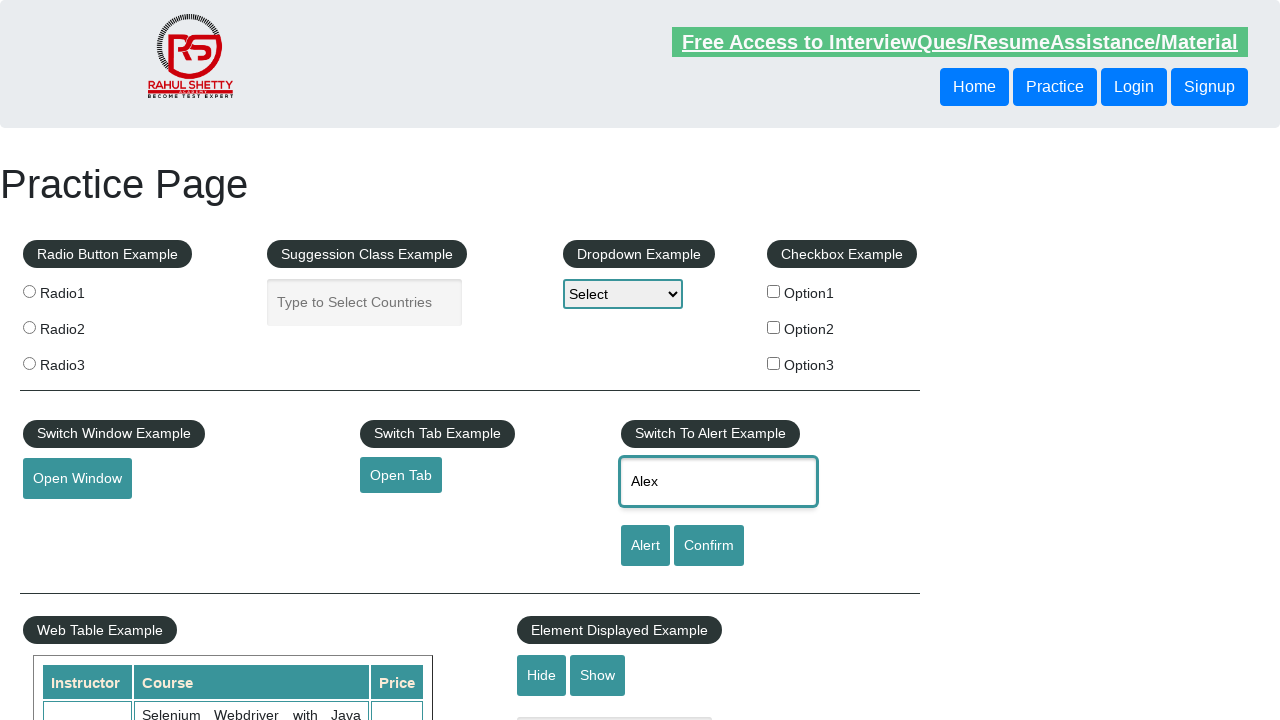

Clicked alert button and accepted the alert dialog at (645, 546) on #alertbtn
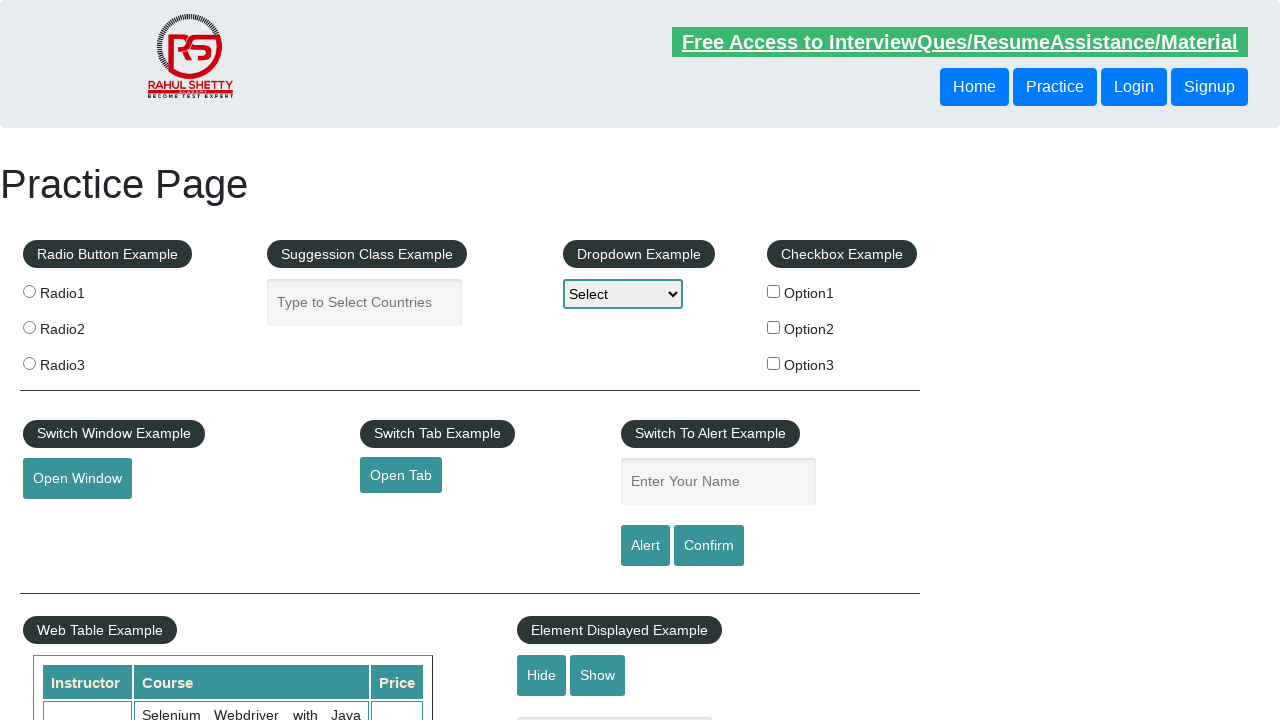

Waited 500ms for alert handling to complete
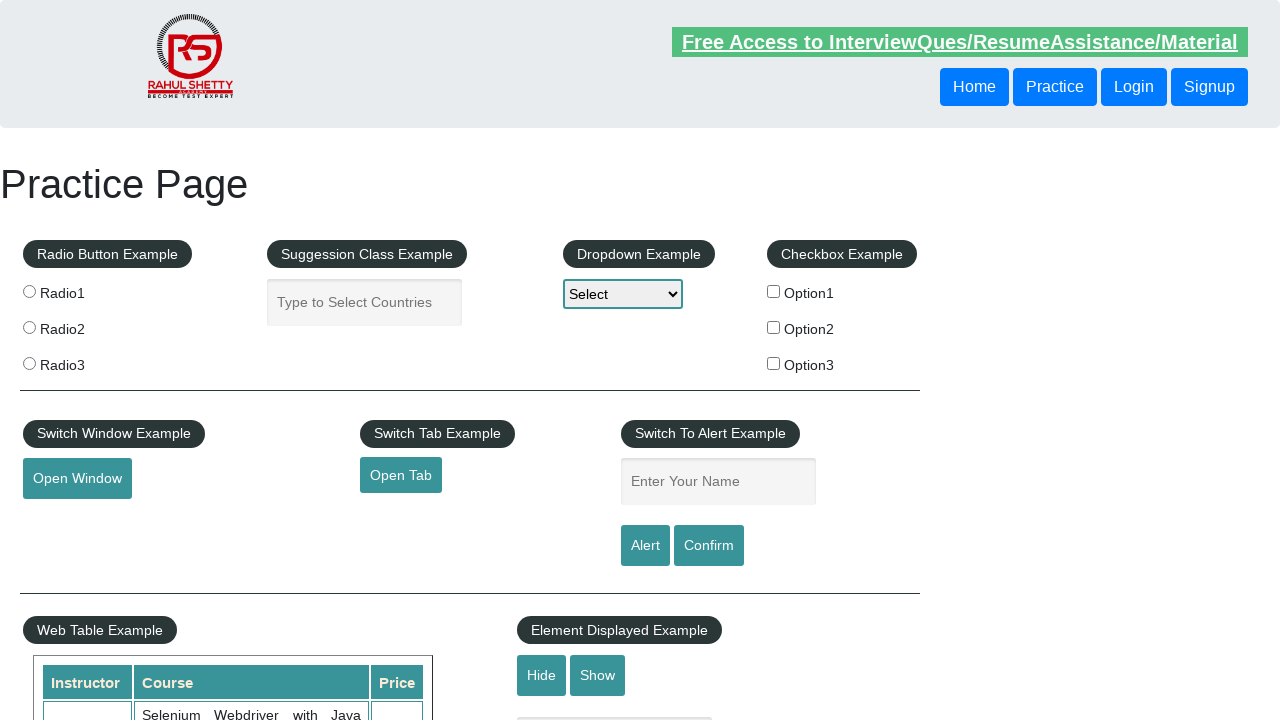

Set up dialog handler to dismiss confirm dialogs
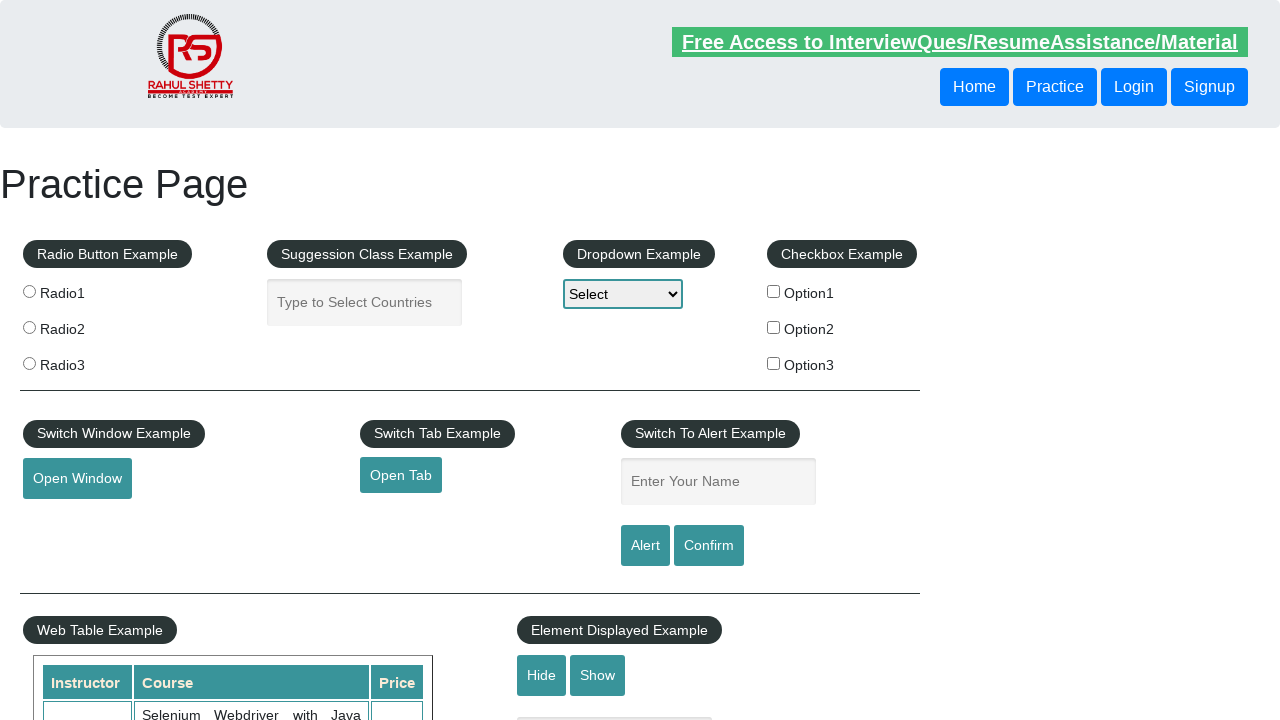

Clicked confirm button and dismissed the confirm dialog at (709, 546) on #confirmbtn
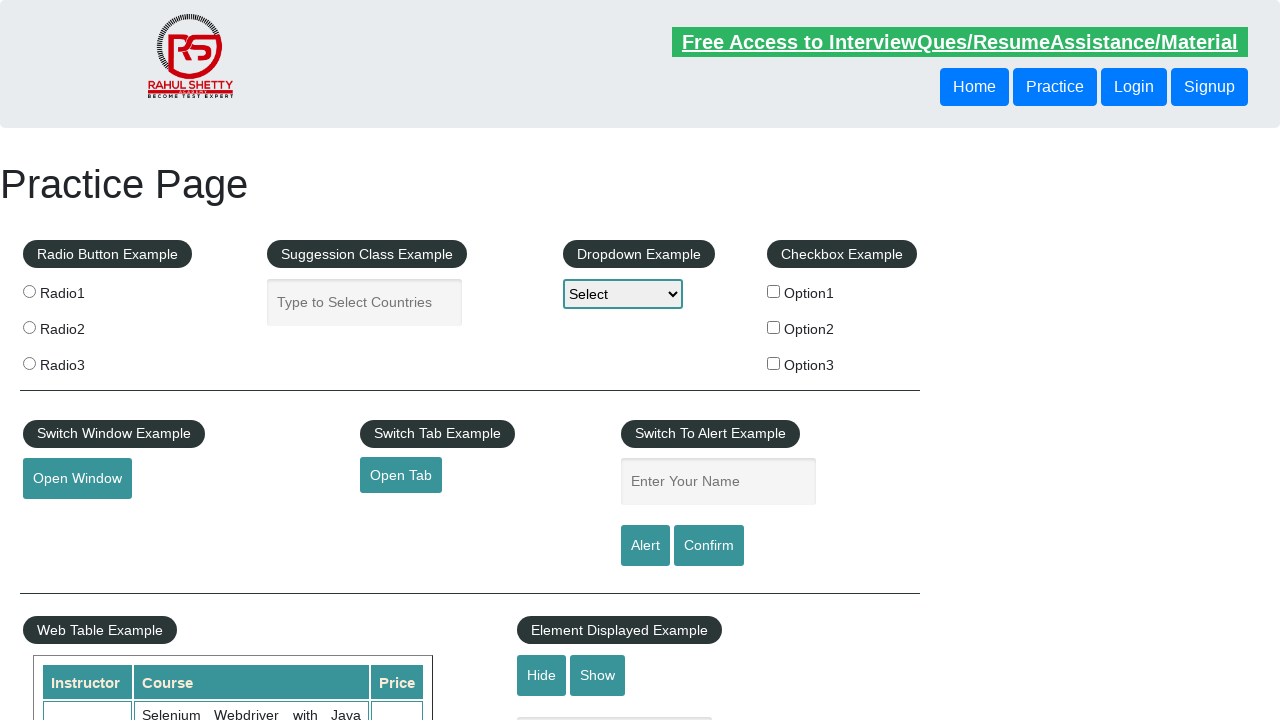

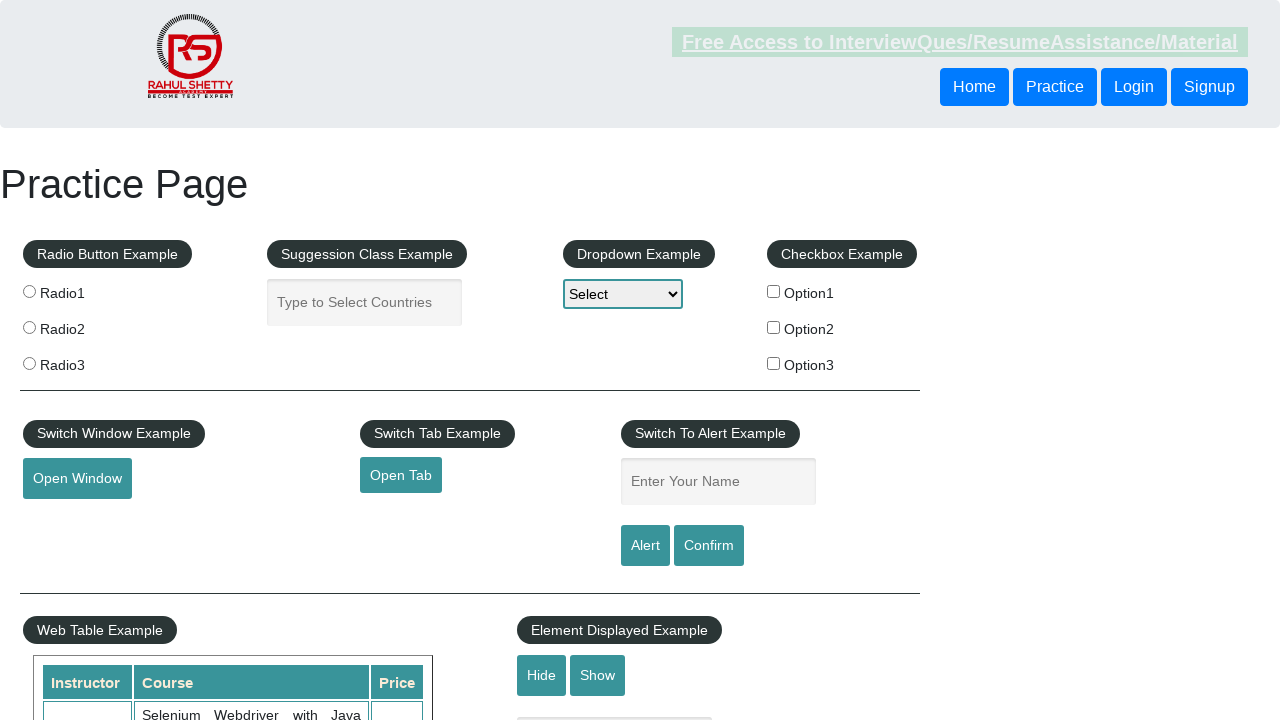